Navigates to a retail website and waits for the page to fully load, verifying the page is accessible.

Starting URL: https://elverys.ie

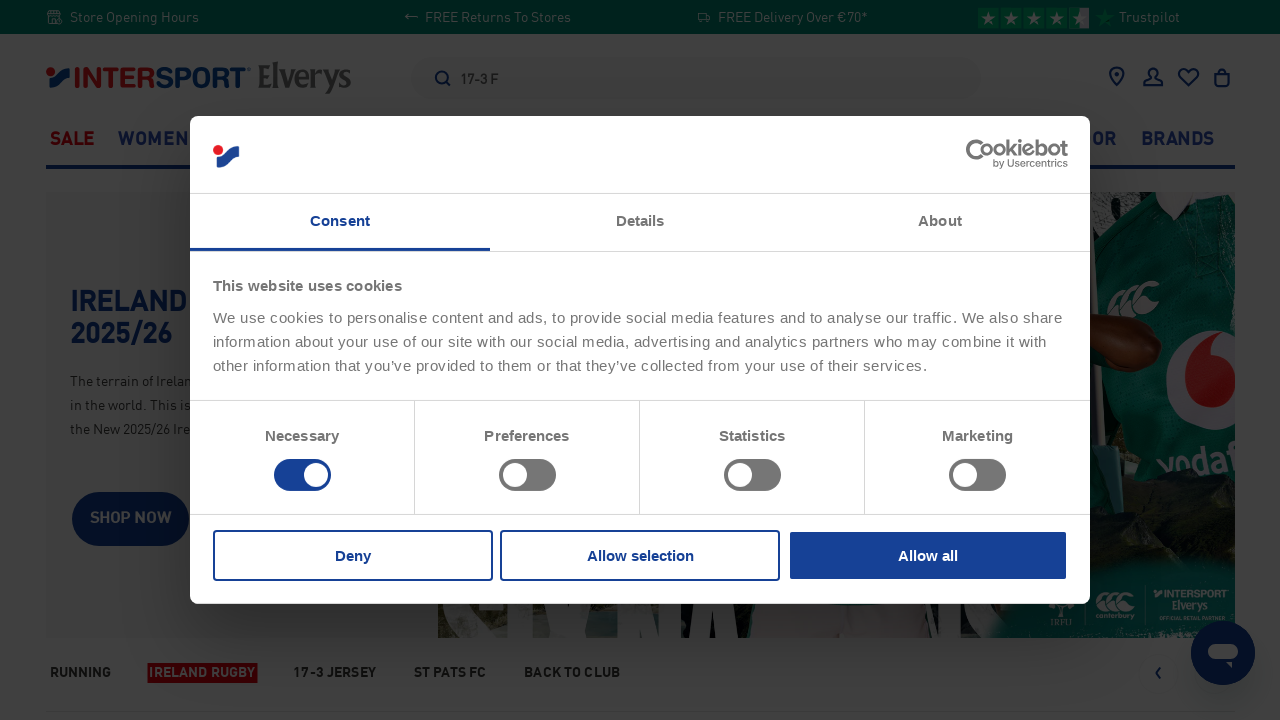

Waited for DOM content to load on Elverys.ie
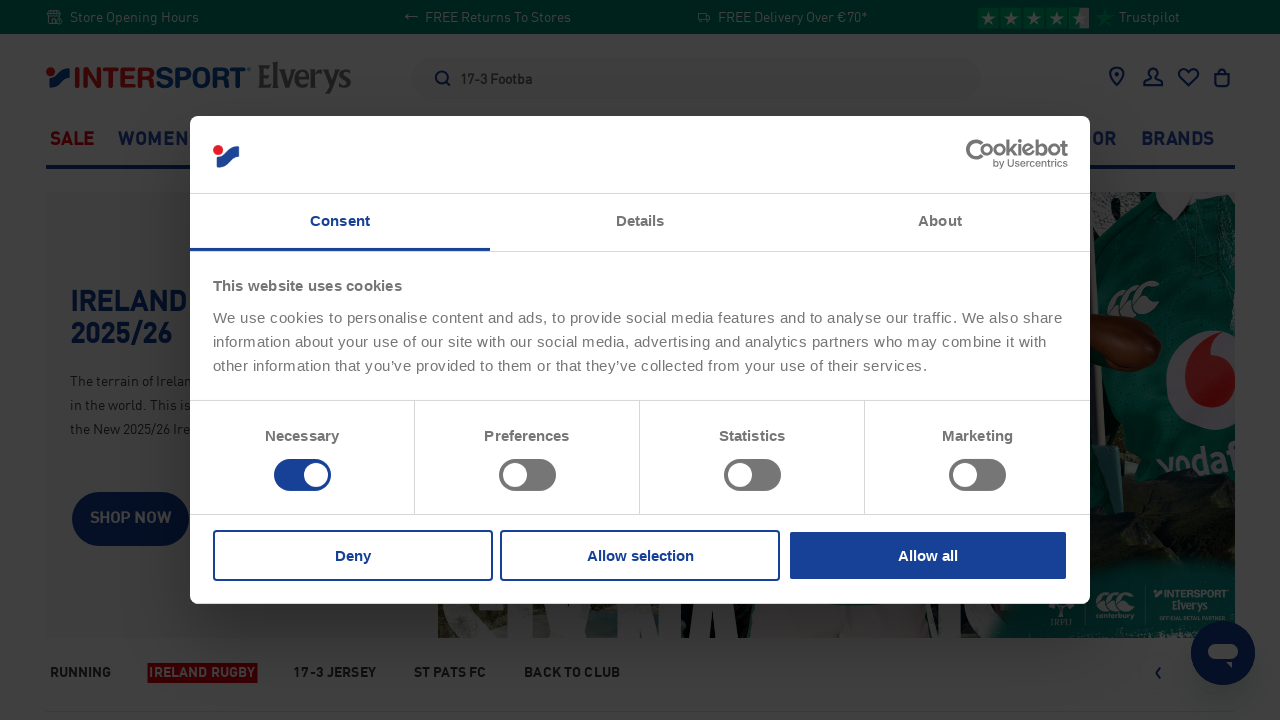

Verified body element is present on the page
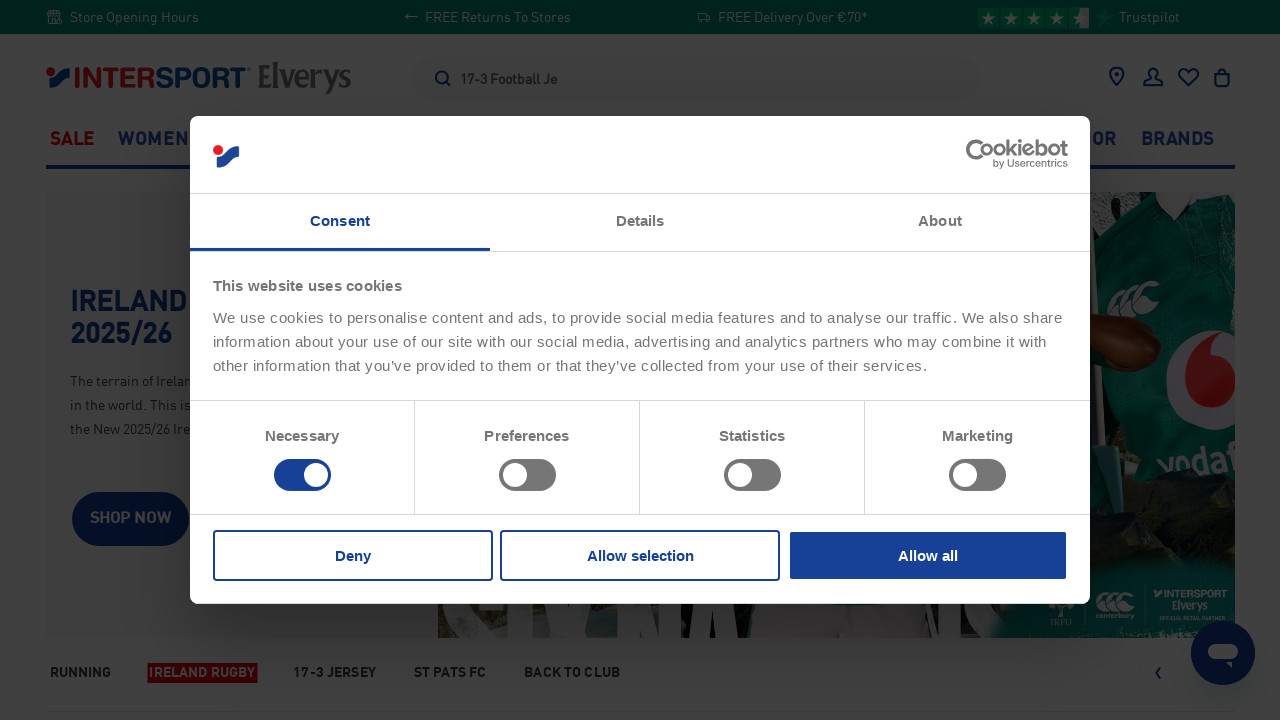

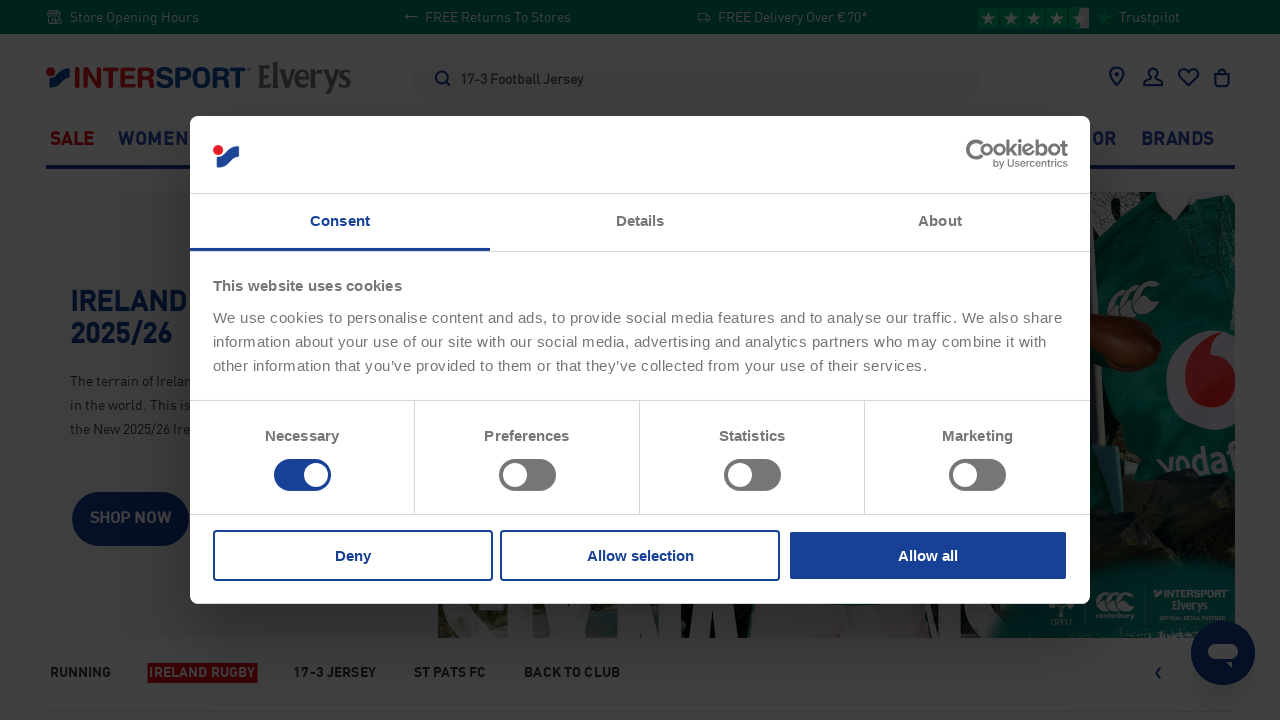